Tests dropdown selection functionality for both single and multi-select dropdowns

Starting URL: https://www.lambdatest.com/selenium-playground/select-dropdown-demo

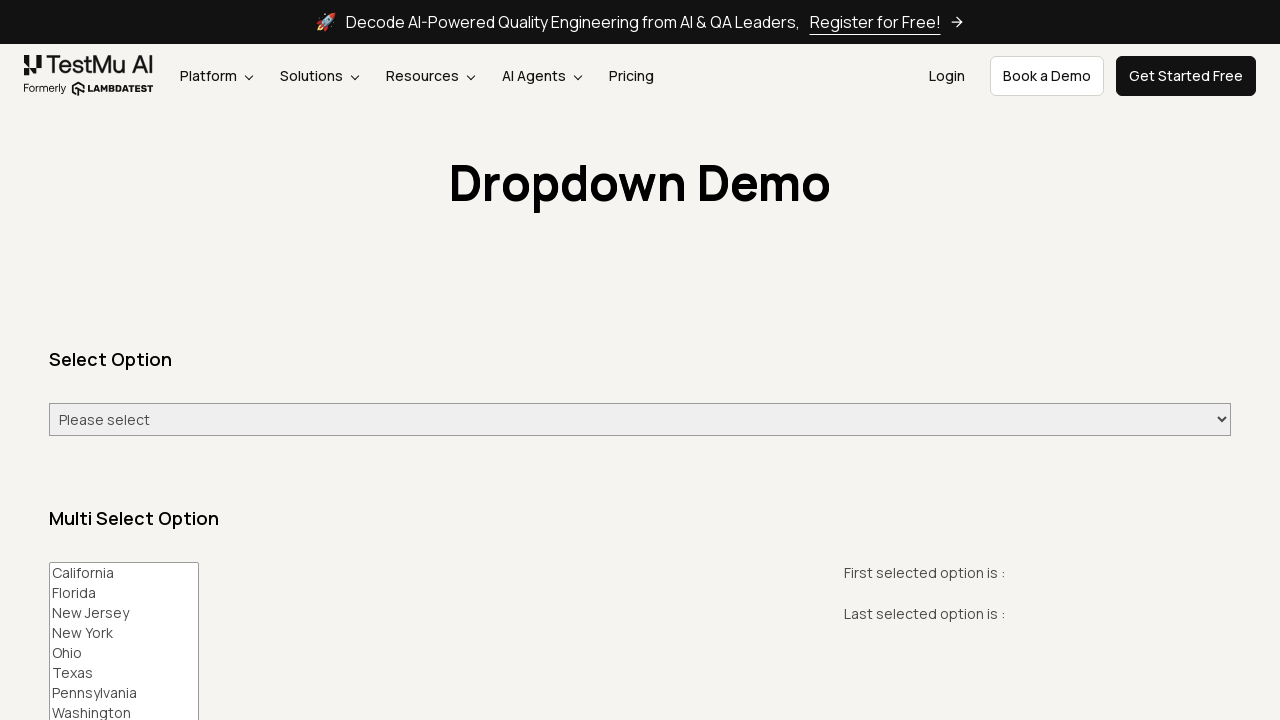

Selected 'Wednesday' from single-select dropdown on #select-demo
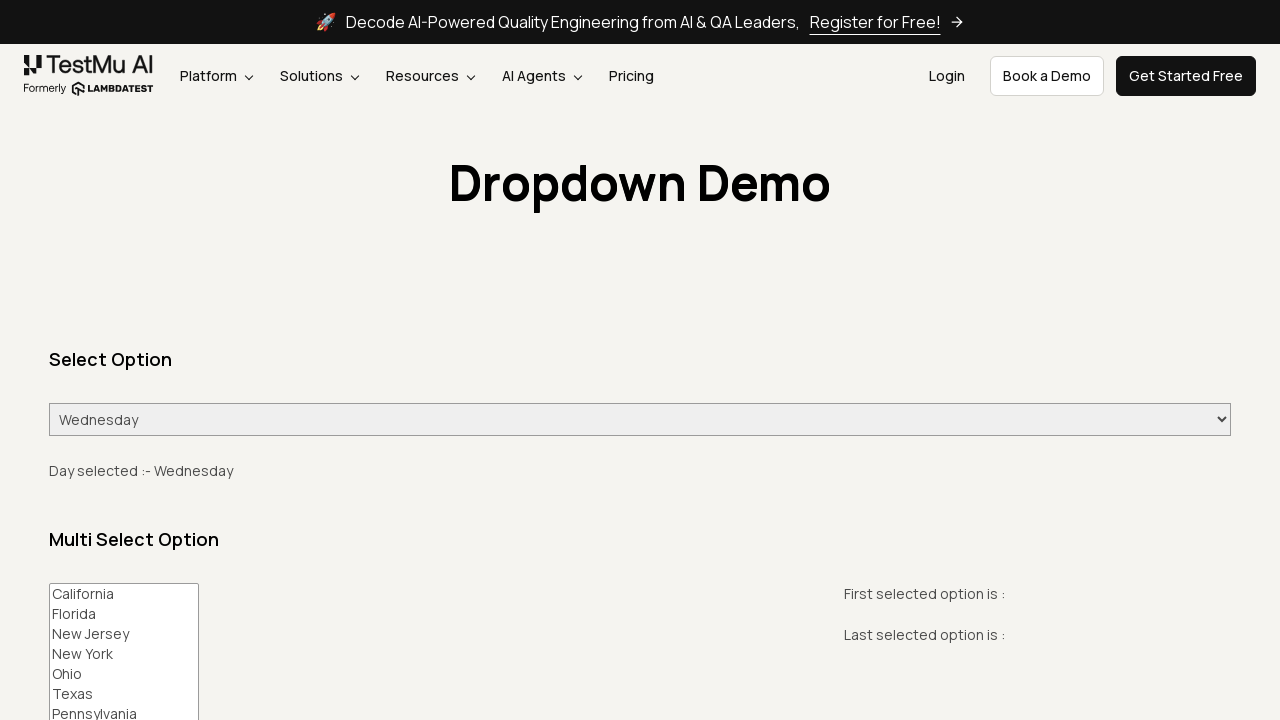

Selected multiple states (California, Florida, Ohio) from multi-select dropdown on #multi-select
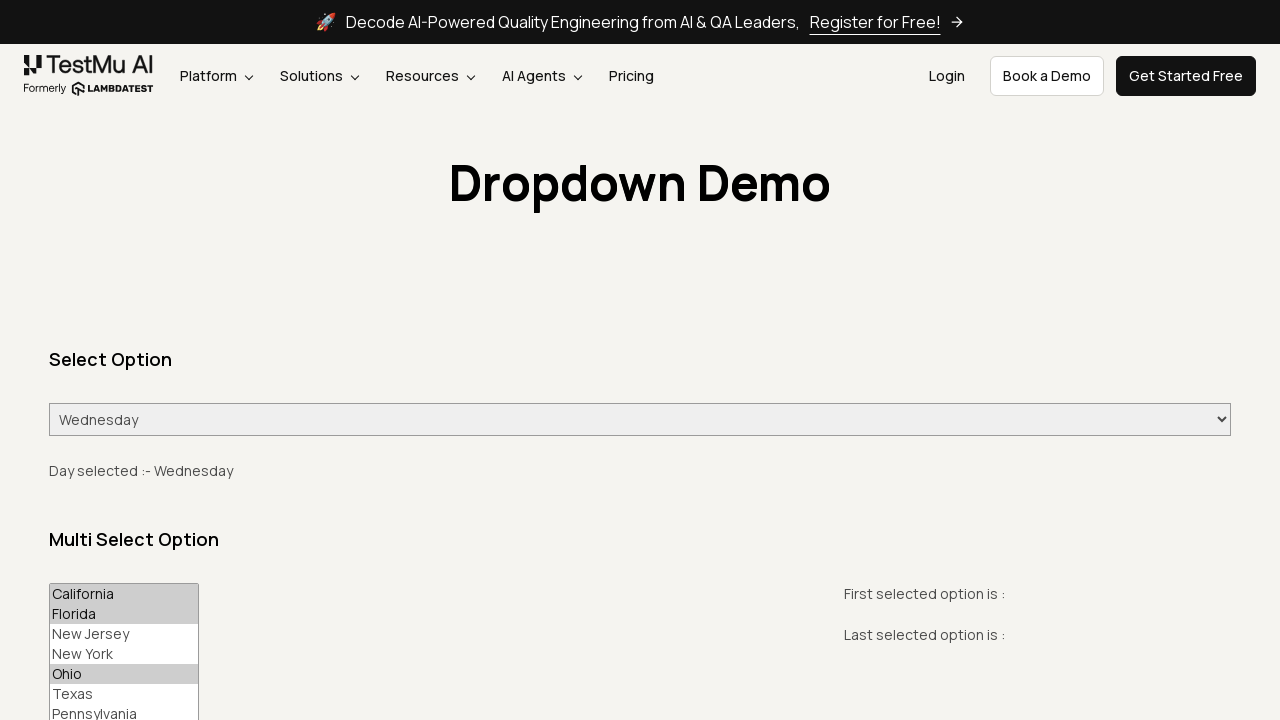

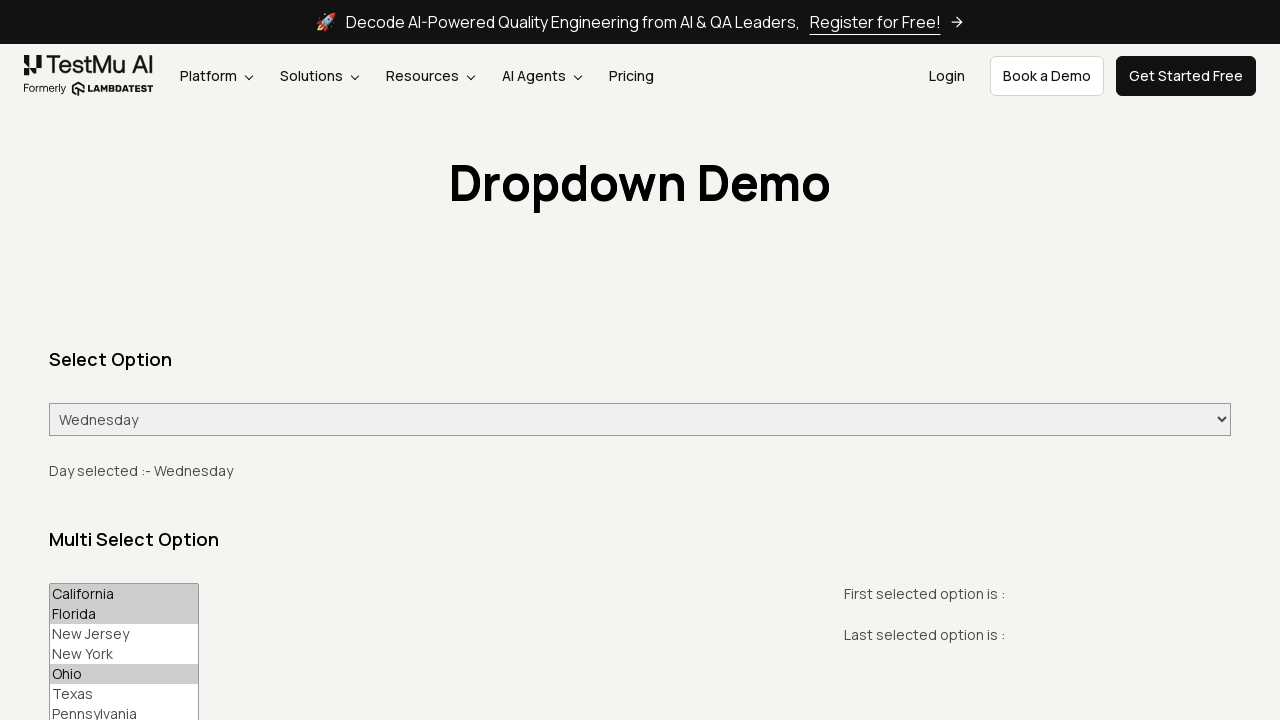